Navigates to GitHub homepage and verifies that the page title contains "GitHub"

Starting URL: https://www.github.com

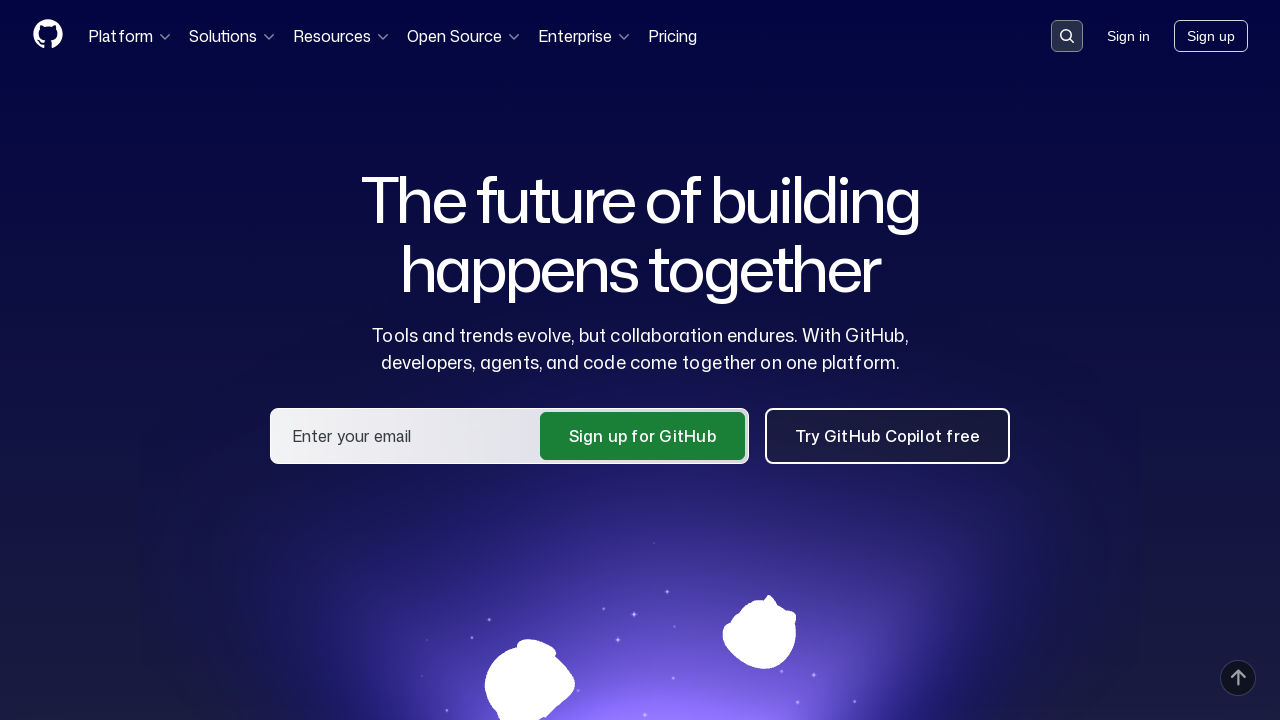

Navigated to GitHub homepage
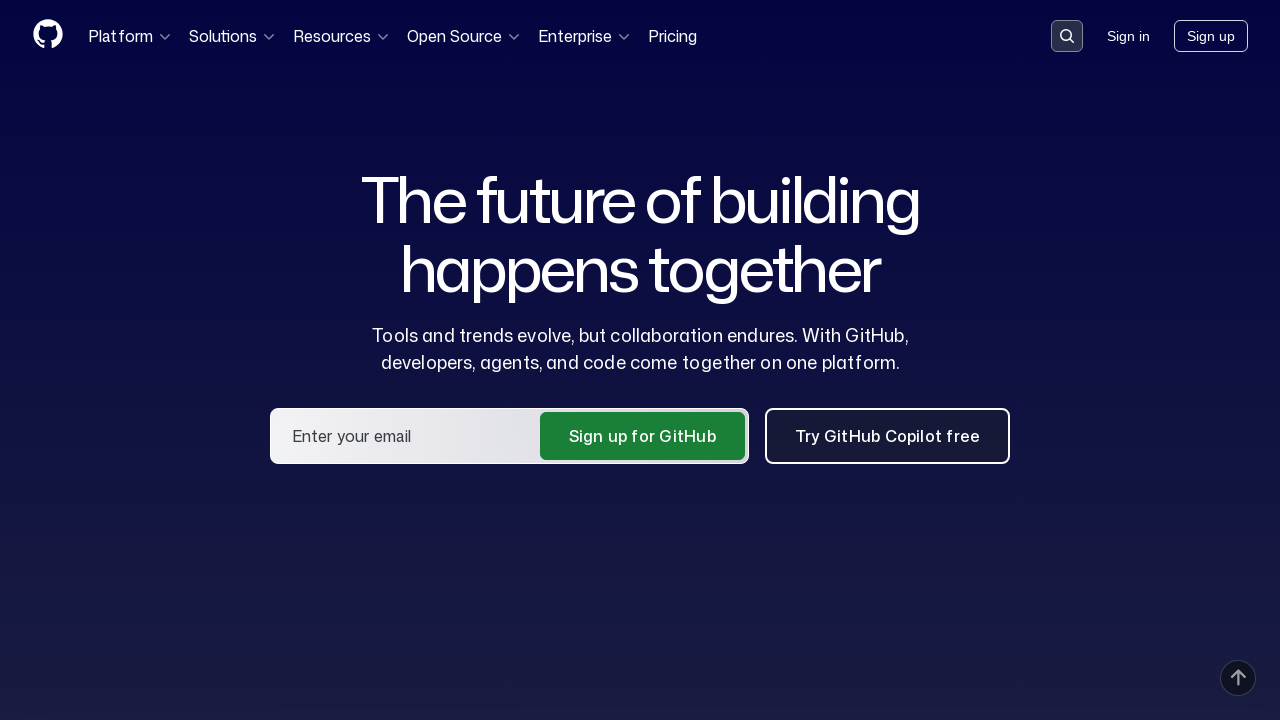

Page loaded and DOM content ready
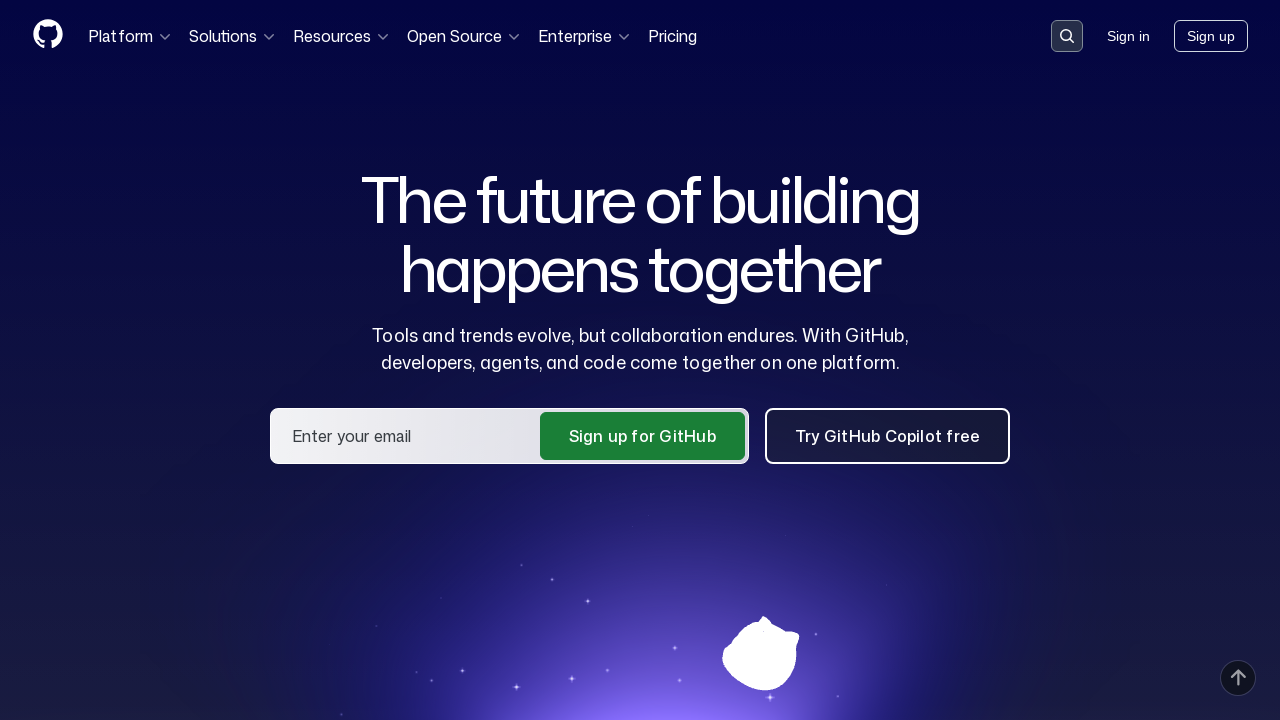

Verified page title contains 'GitHub'
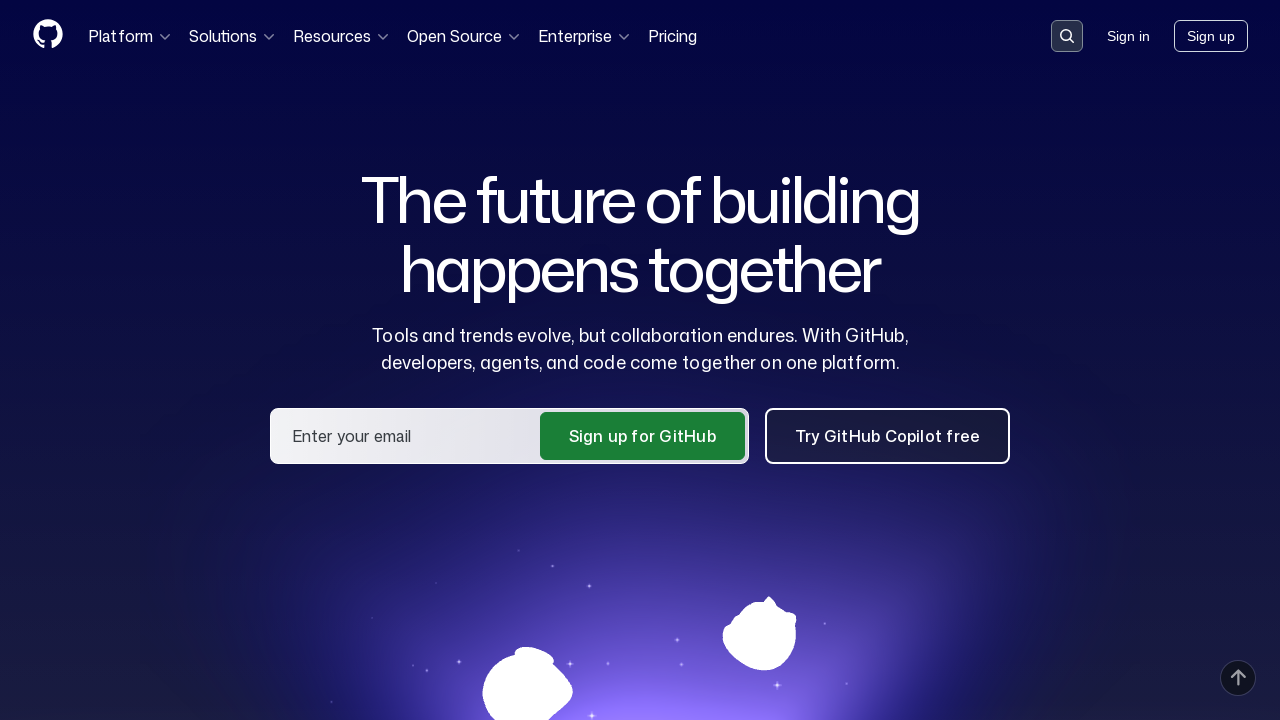

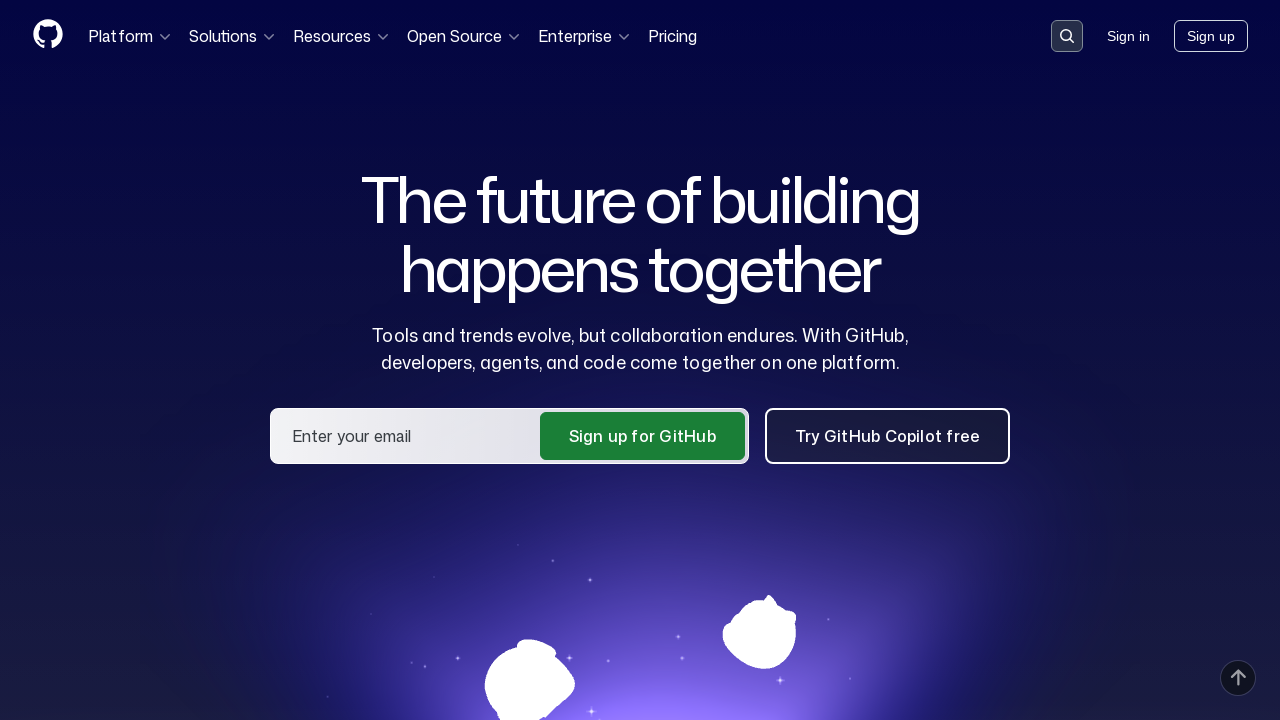